Tests that the Export CSV button triggers a download of the data table.

Starting URL: https://badj.github.io/NZGovDebtTrends2002-2025/

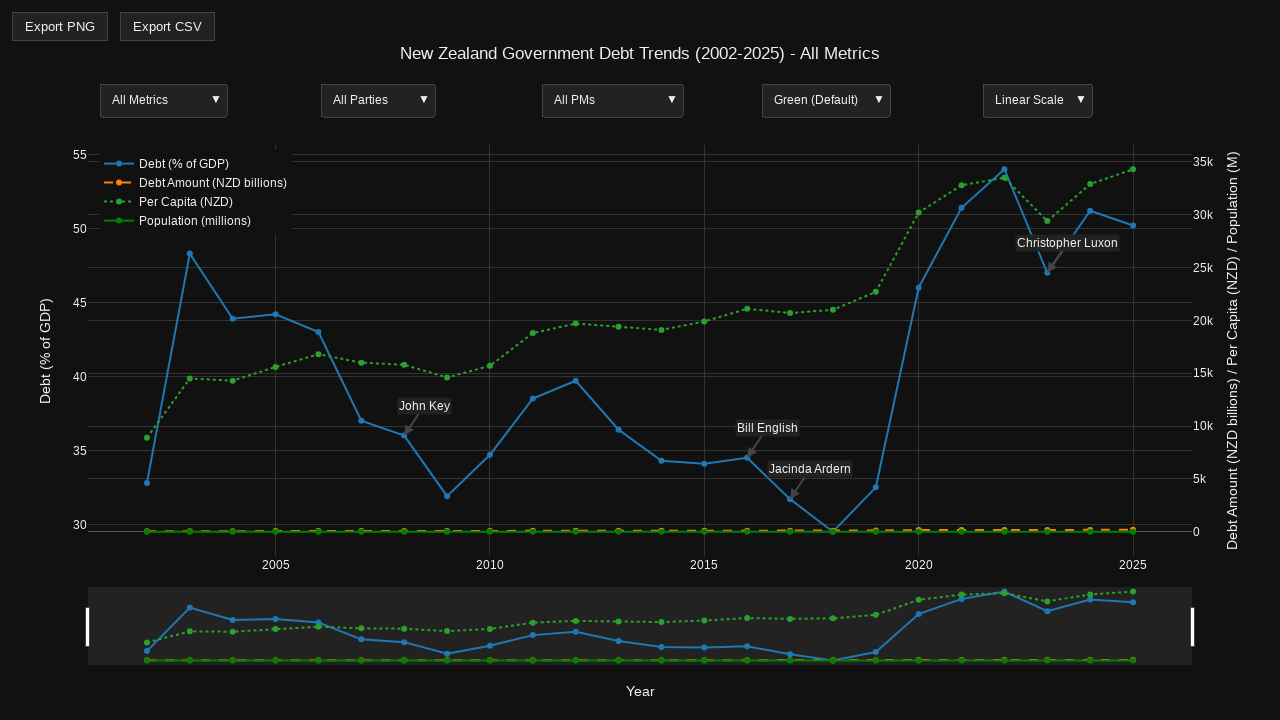

Waited for plot to become visible
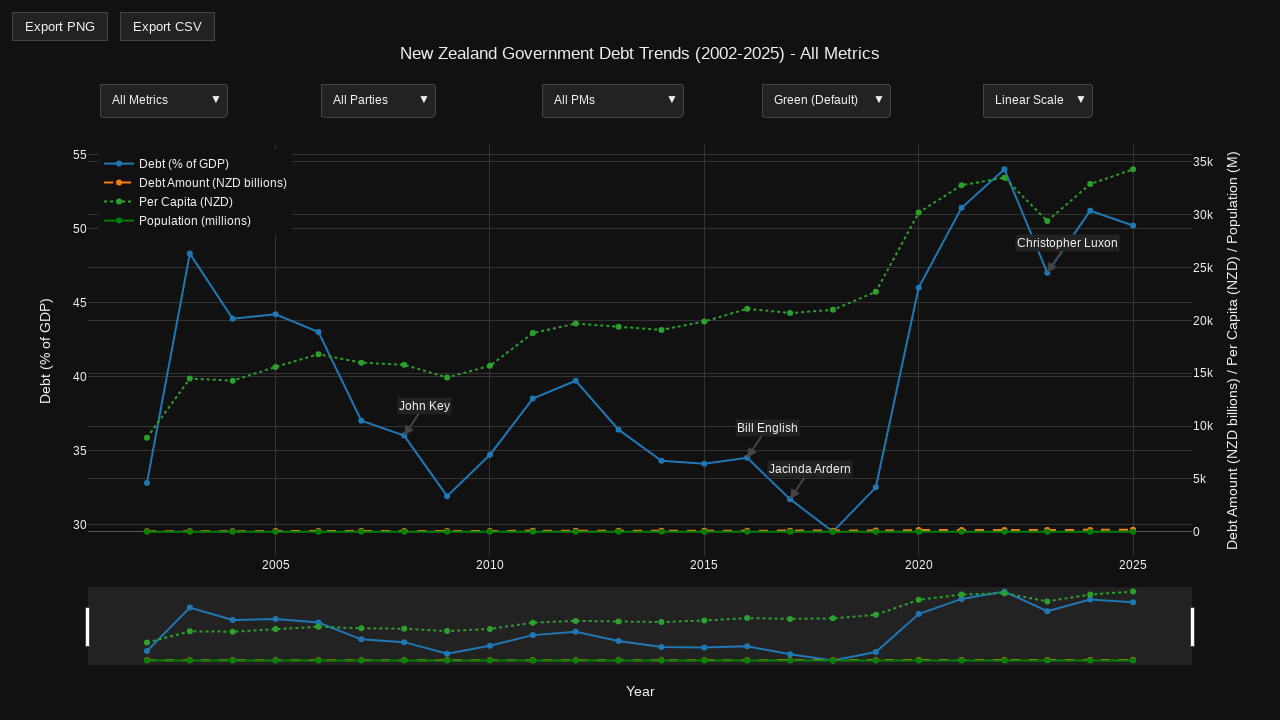

Located plot container element
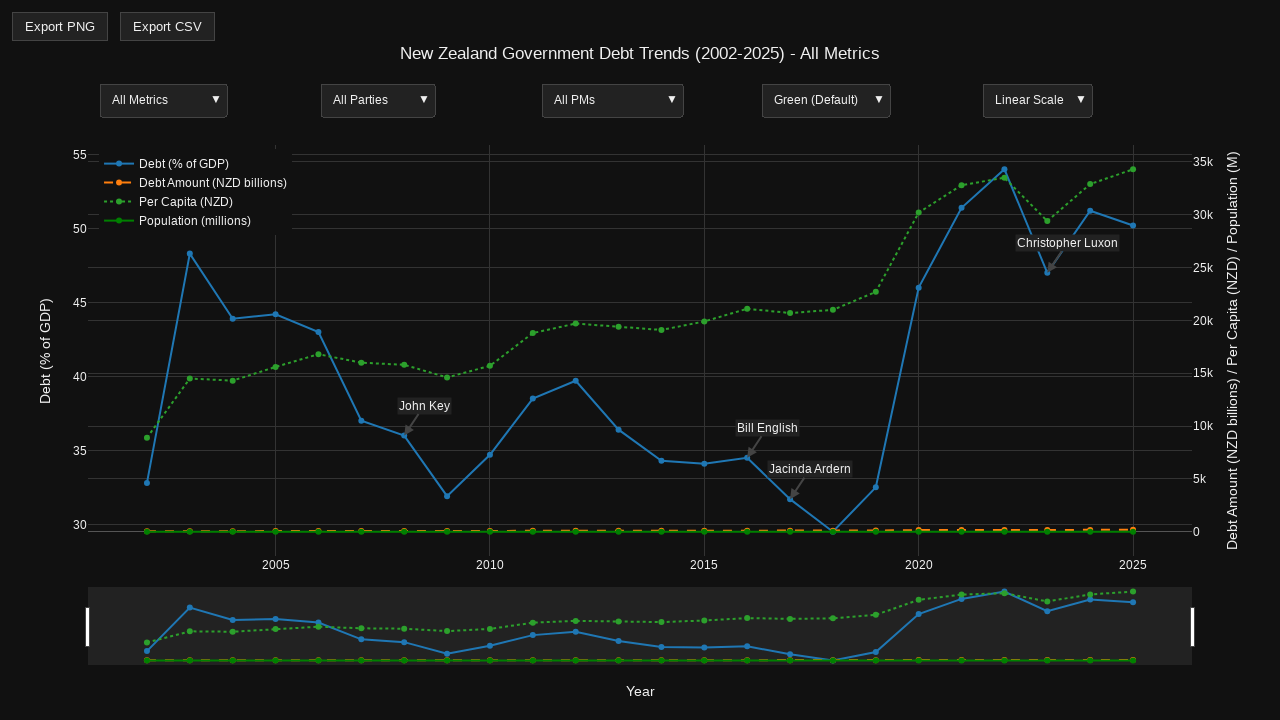

Hovered over plot to reveal modebar at (640, 370) on .js-plotly-plot
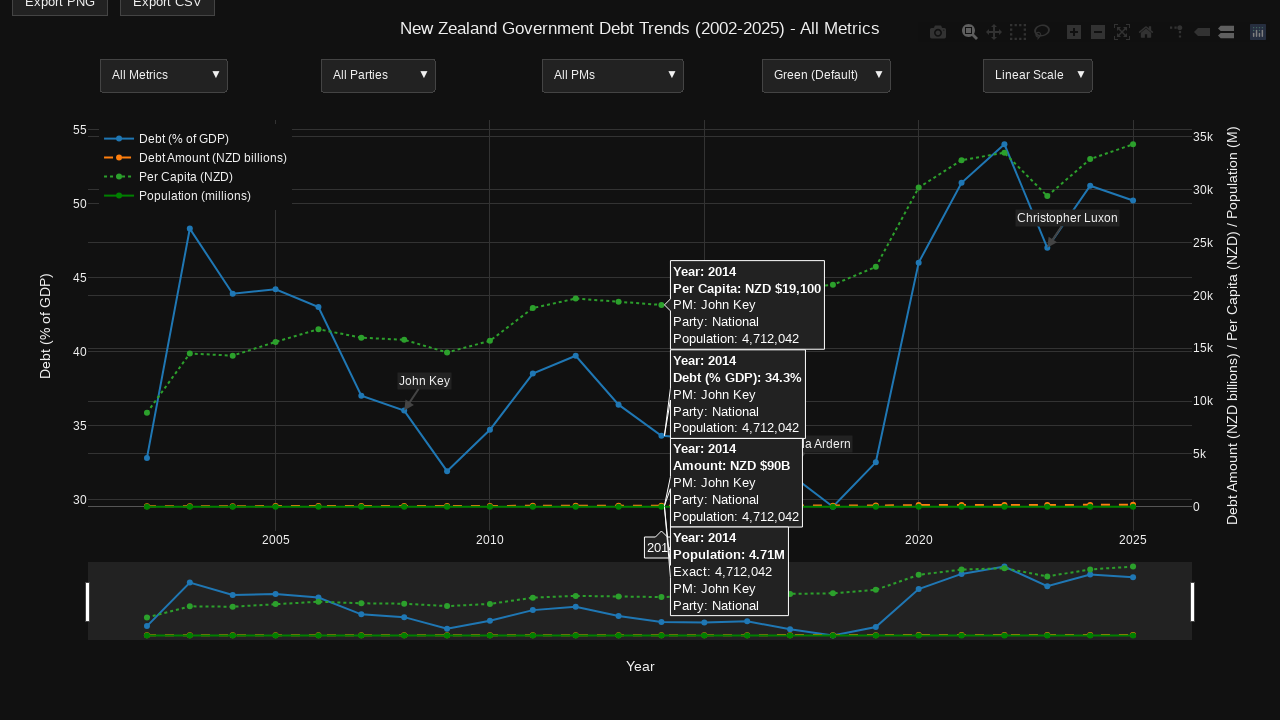

Waited 500ms for modebar to fully appear
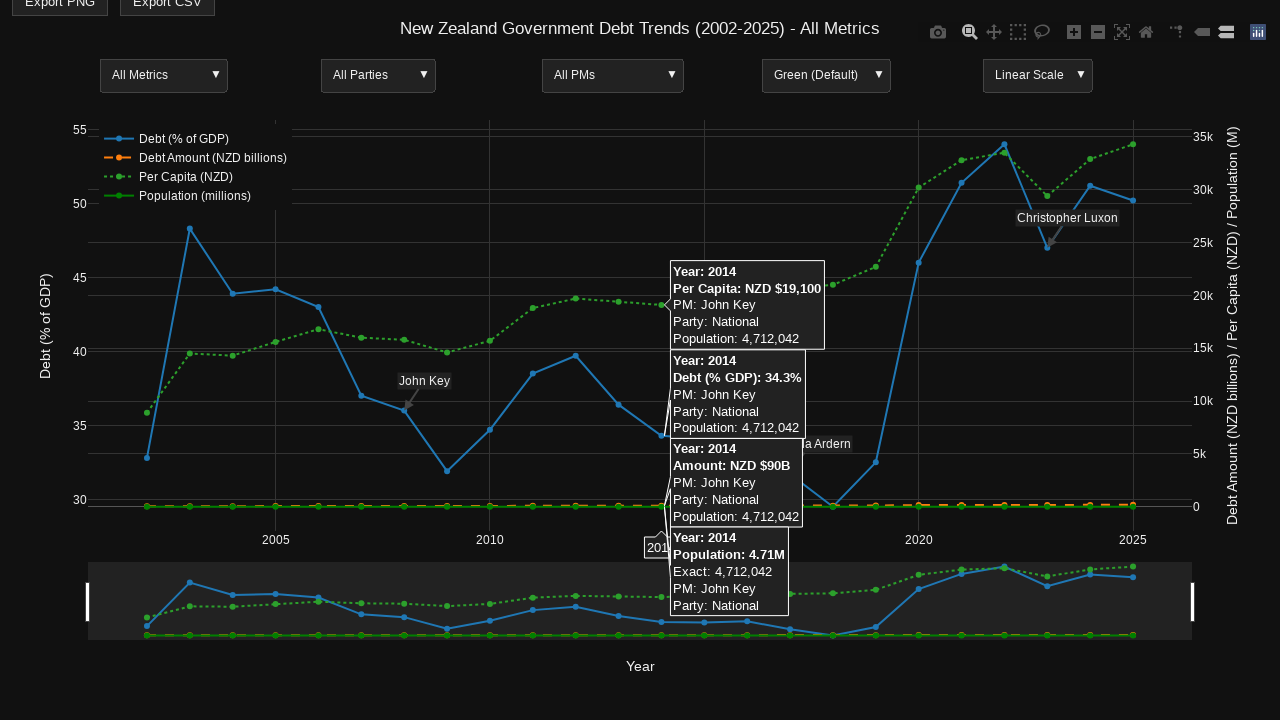

Located Export CSV button
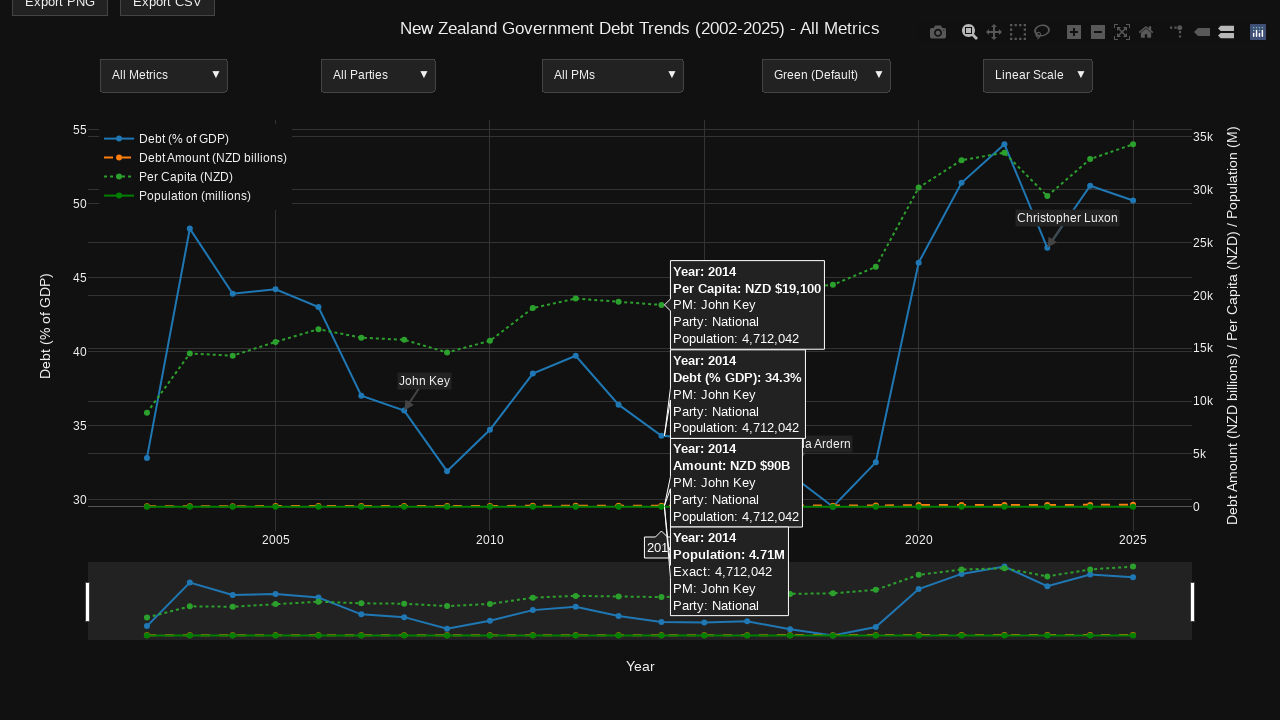

Verified Export CSV button is visible
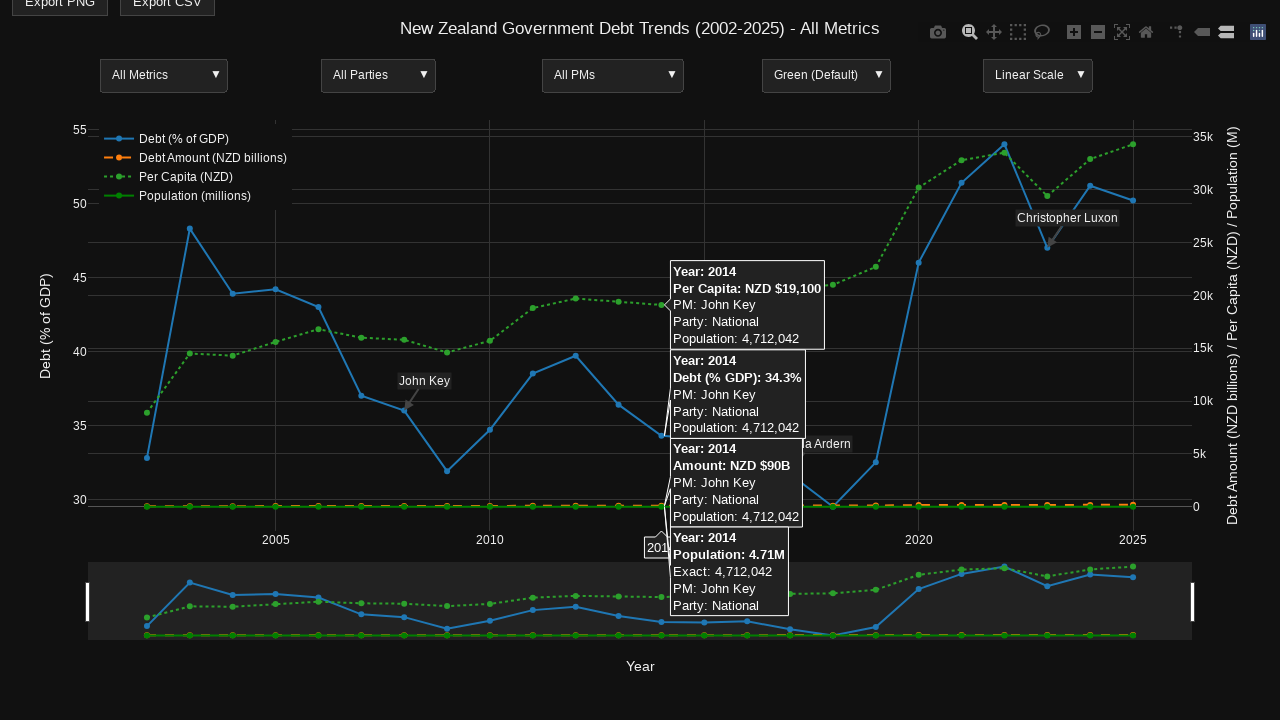

Clicked Export CSV button to download data table at (168, 14) on internal:role=button[name="Export CSV"i]
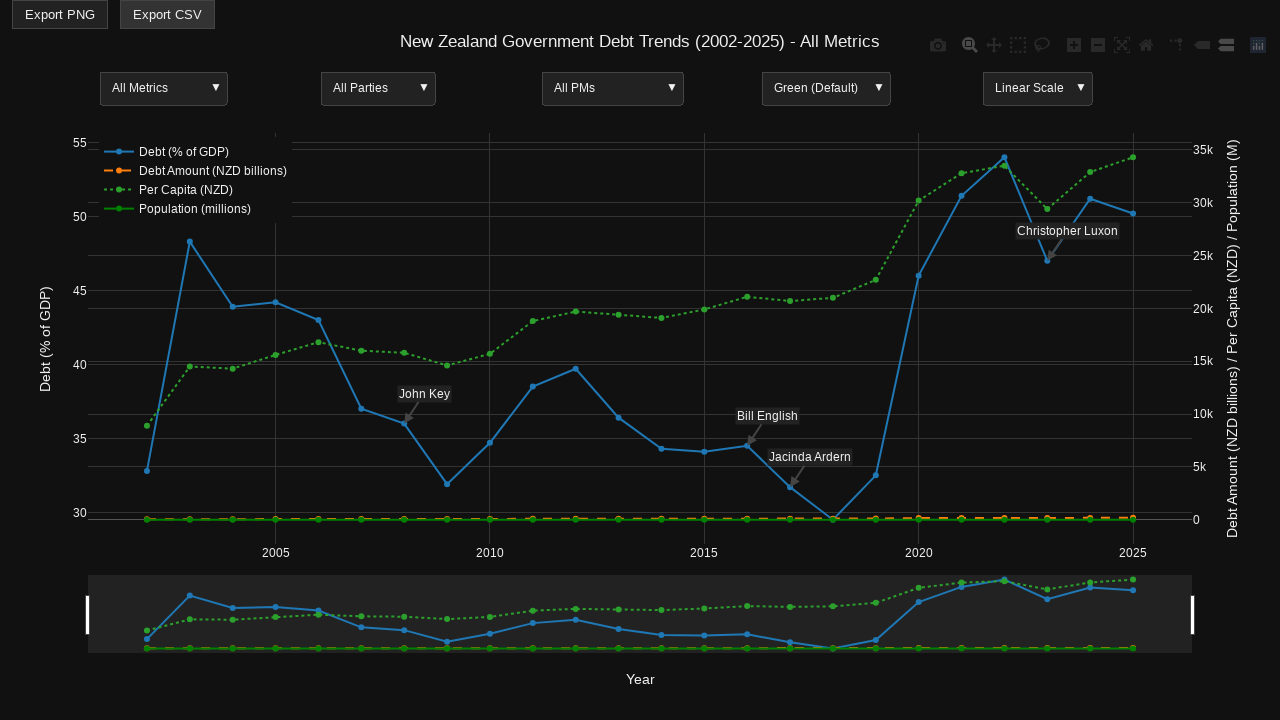

Captured downloaded file object
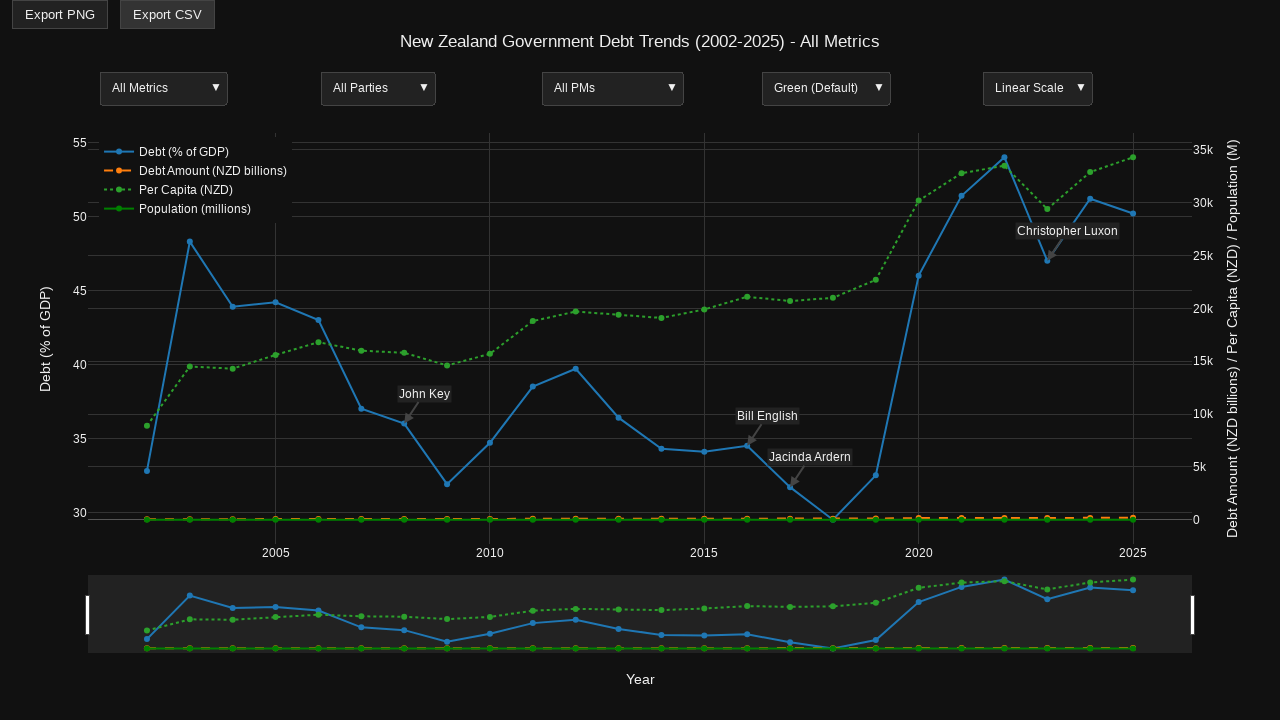

Verified downloaded file has .csv extension
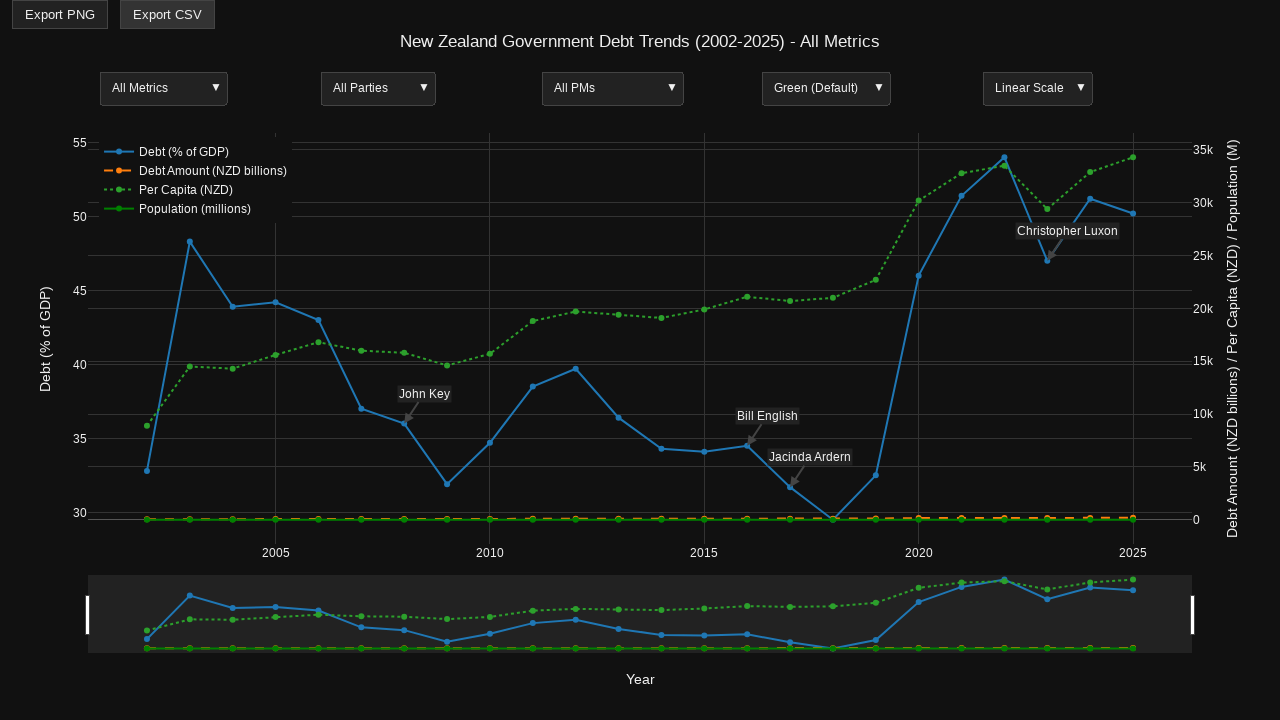

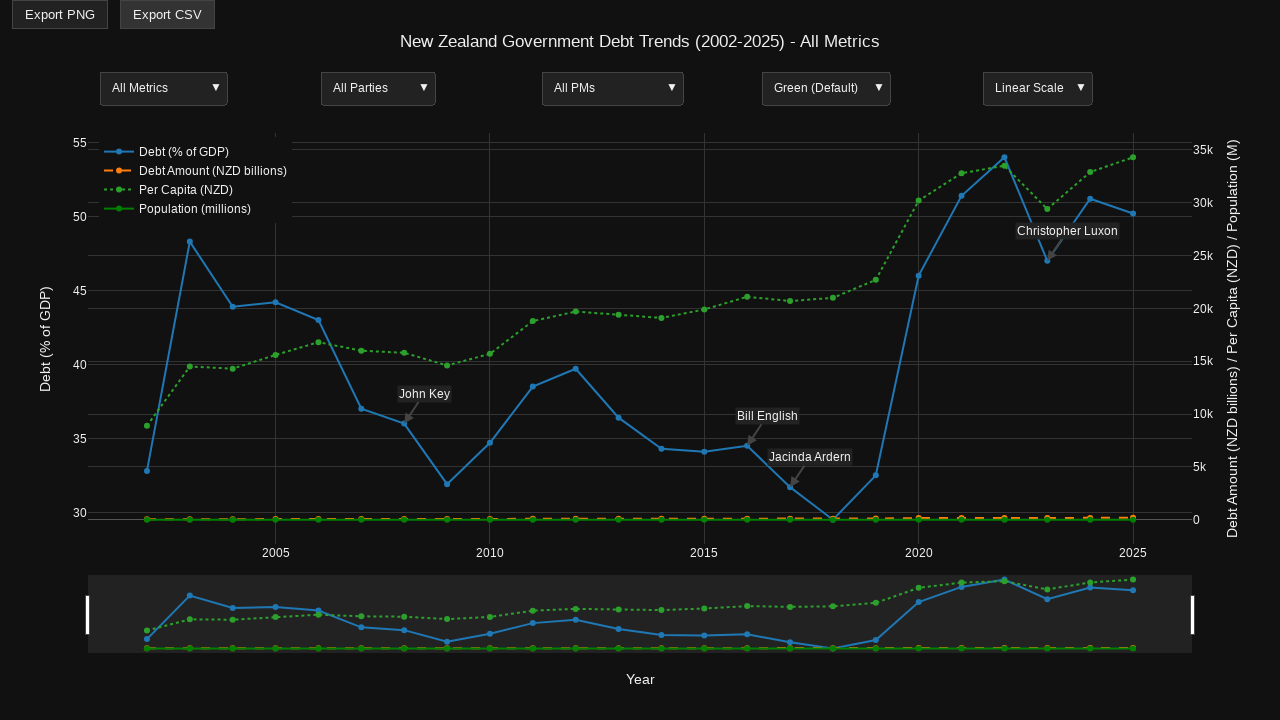